Tests the About Us navigation by clicking the About Us link on the homepage and verifying the user is redirected to the About Us page with the correct heading.

Starting URL: https://training-support.net

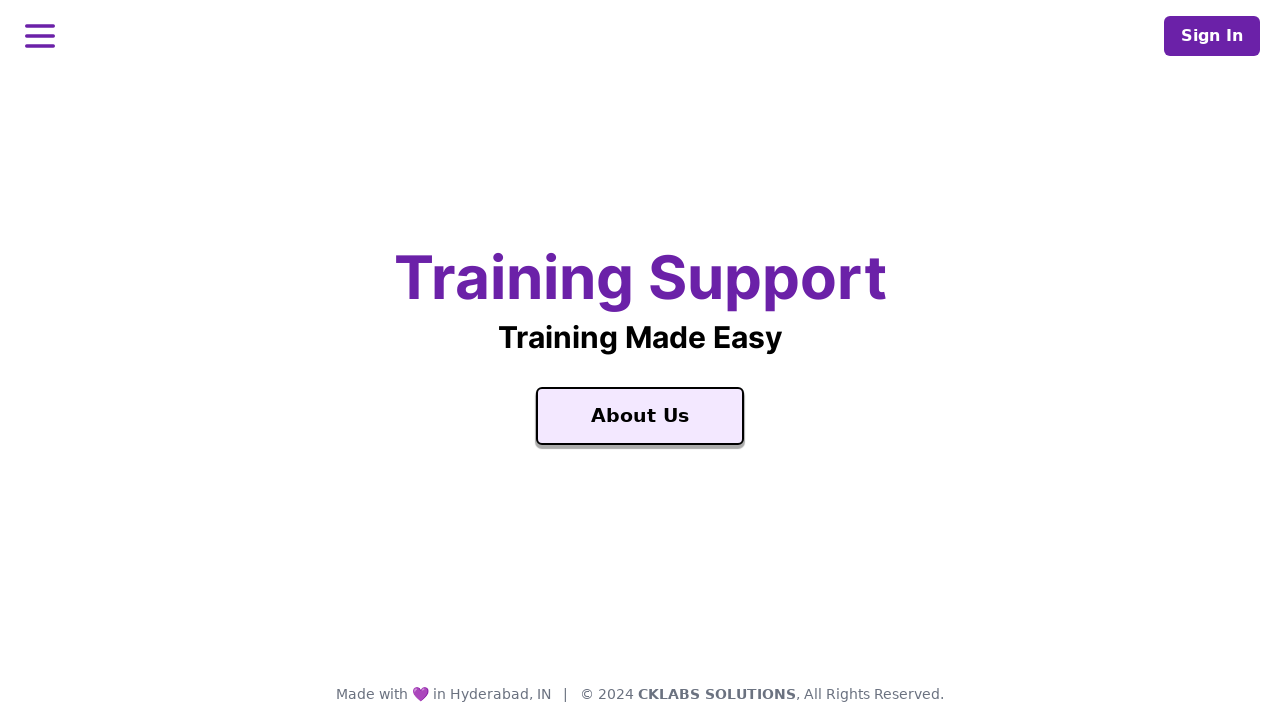

Verified homepage title is 'Training Support'
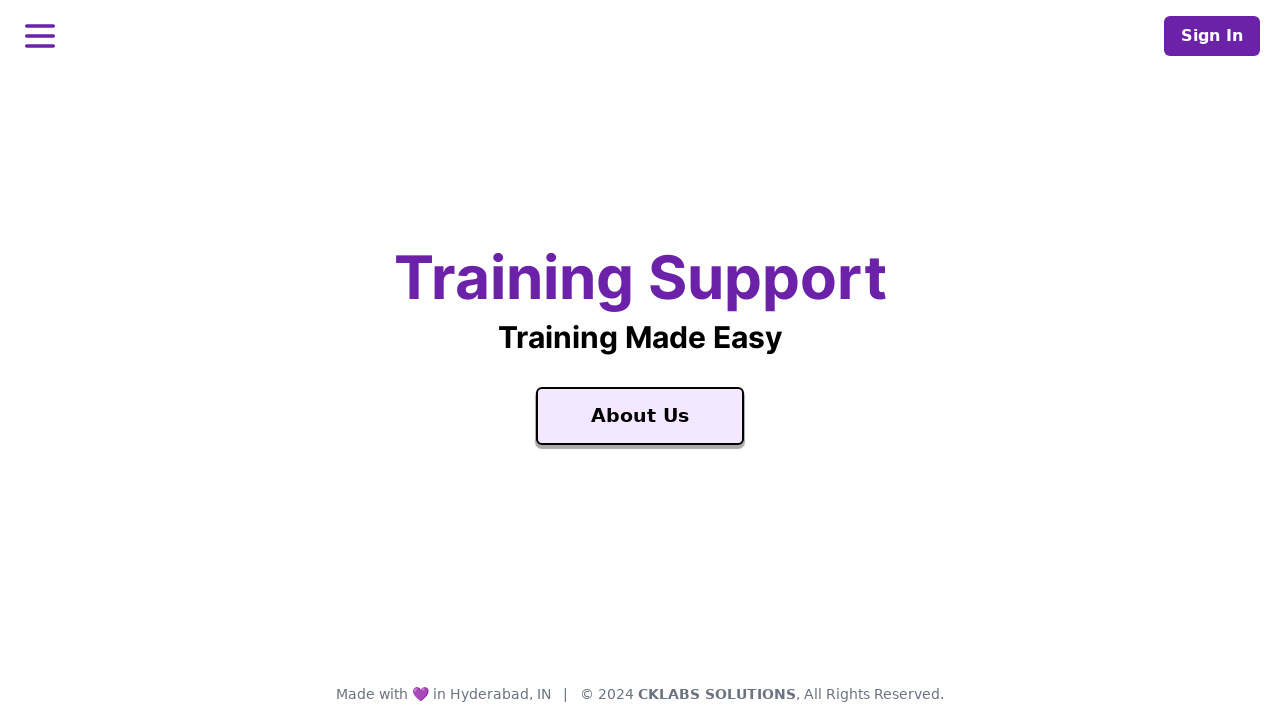

Clicked About Us link on homepage at (640, 416) on a:text('About Us')
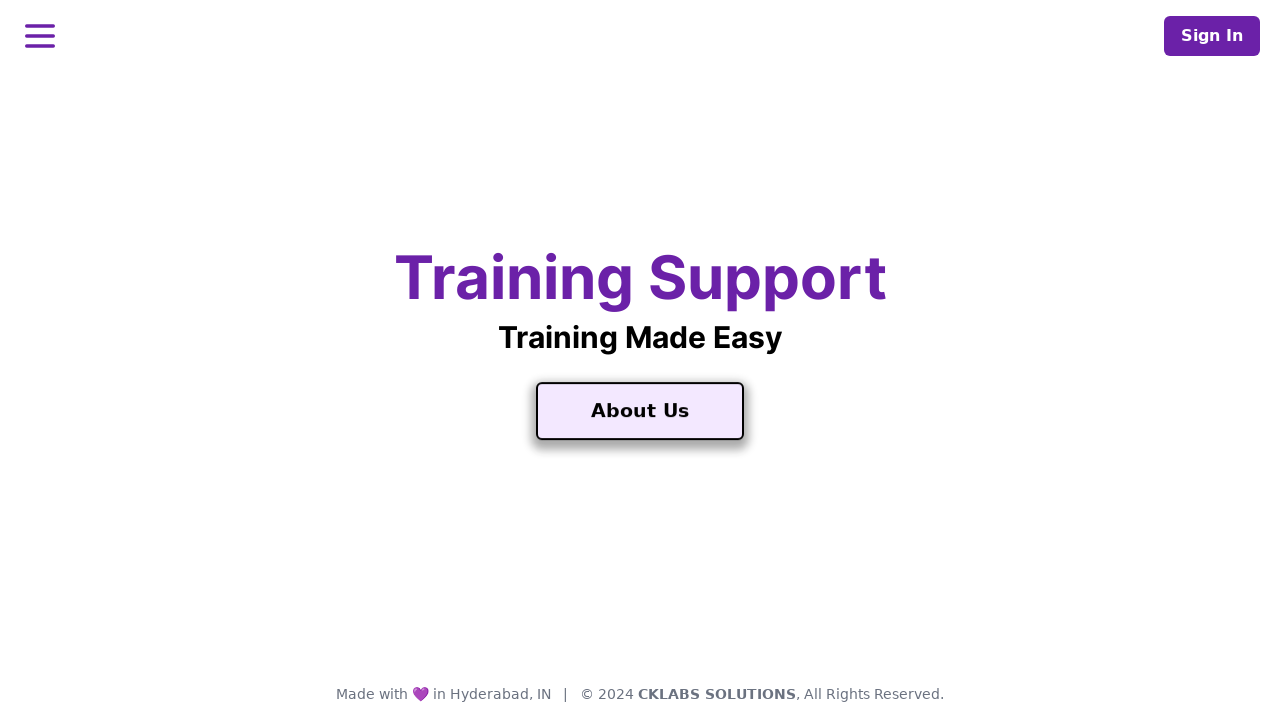

About Us page loaded with correct title
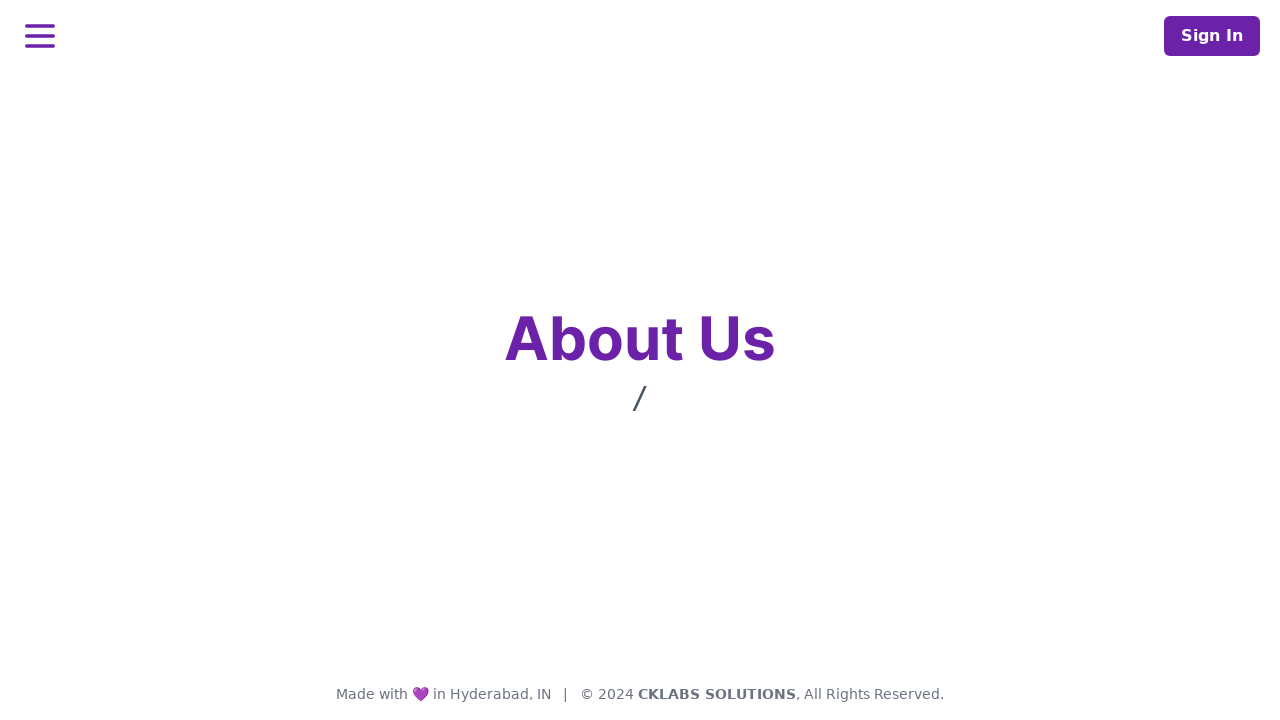

Retrieved page heading: 'About Us'
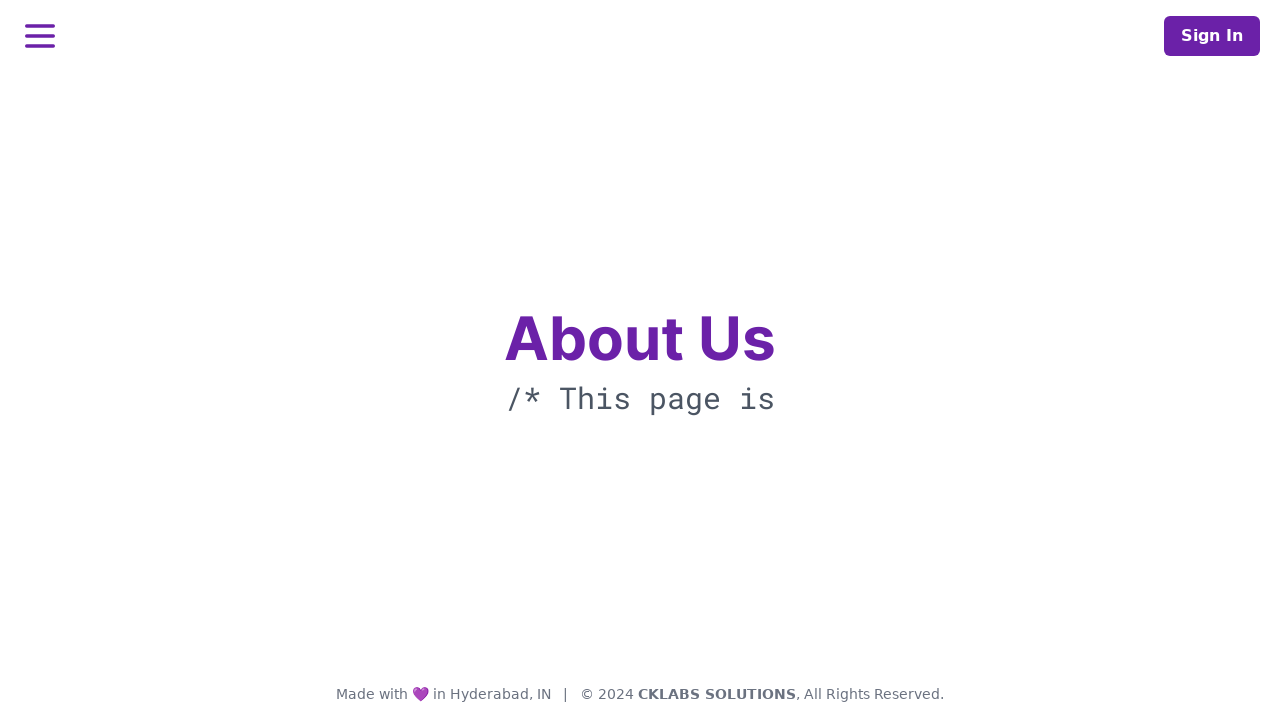

Verified page heading is 'About Us'
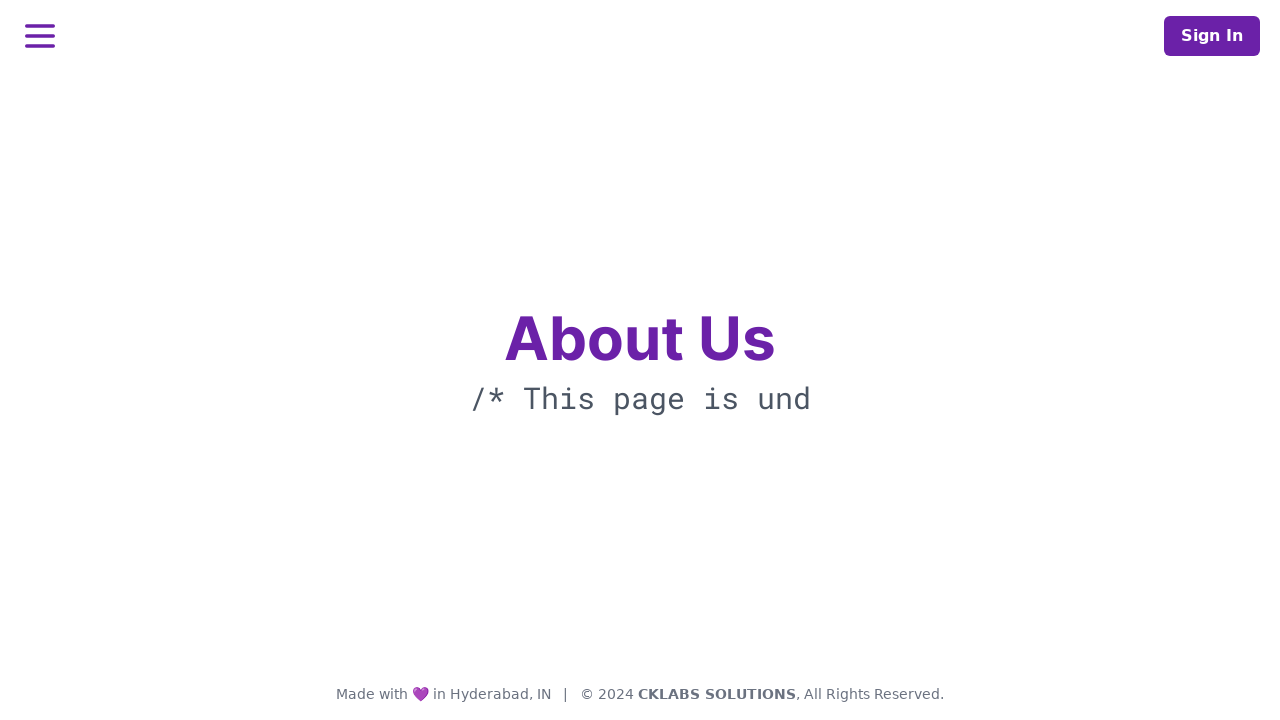

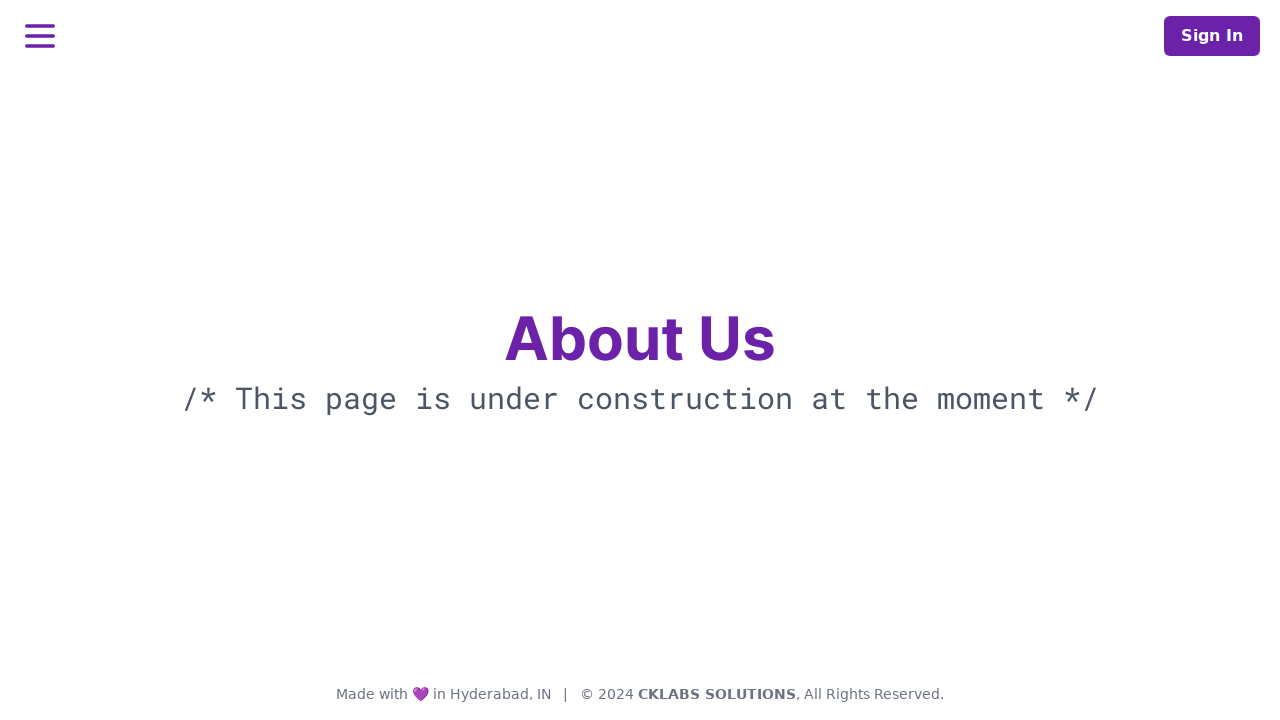